Tests that new todo items are appended to the bottom of the list by creating 3 items

Starting URL: https://demo.playwright.dev/todomvc

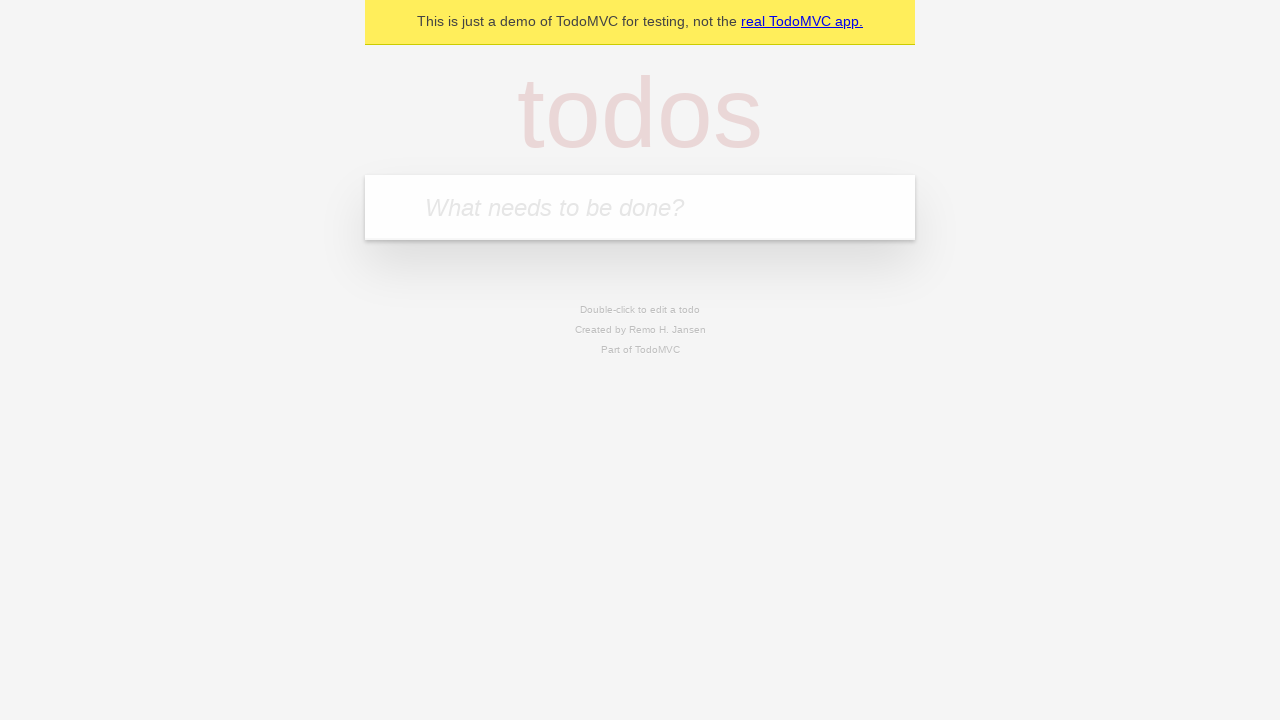

Located the 'What needs to be done?' input field
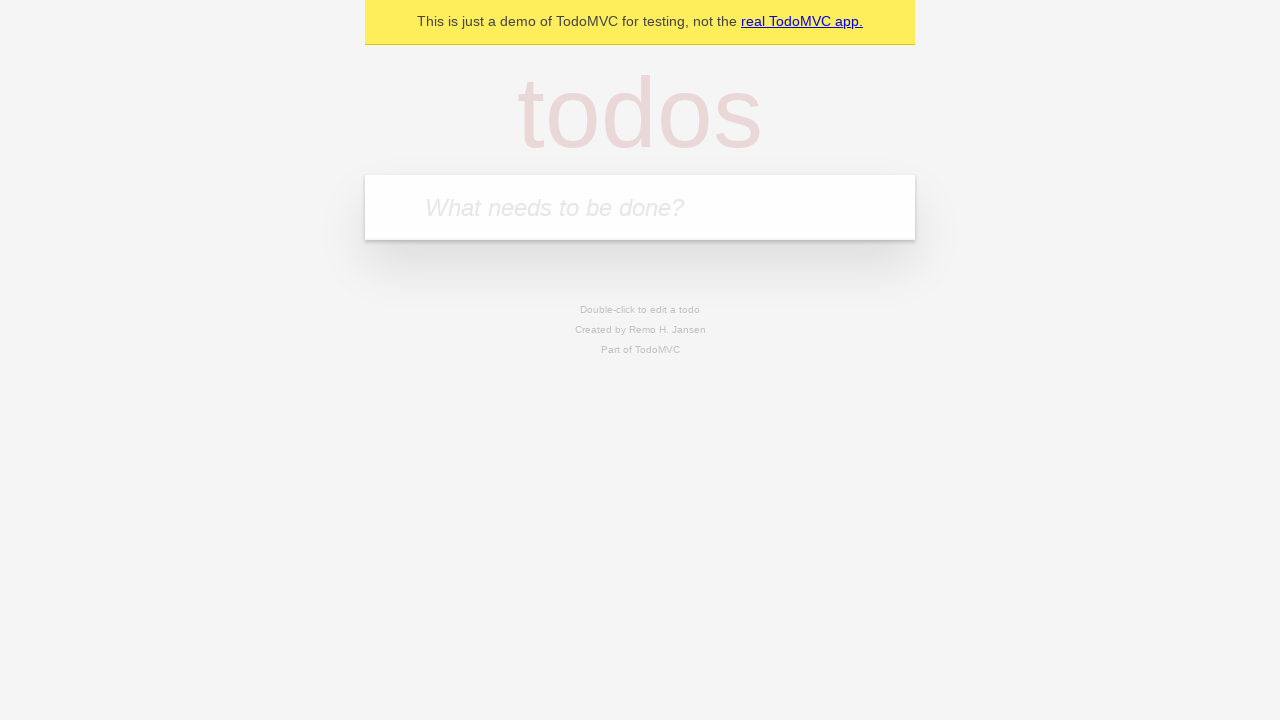

Filled todo input with 'buy some cheese' on internal:attr=[placeholder="What needs to be done?"i]
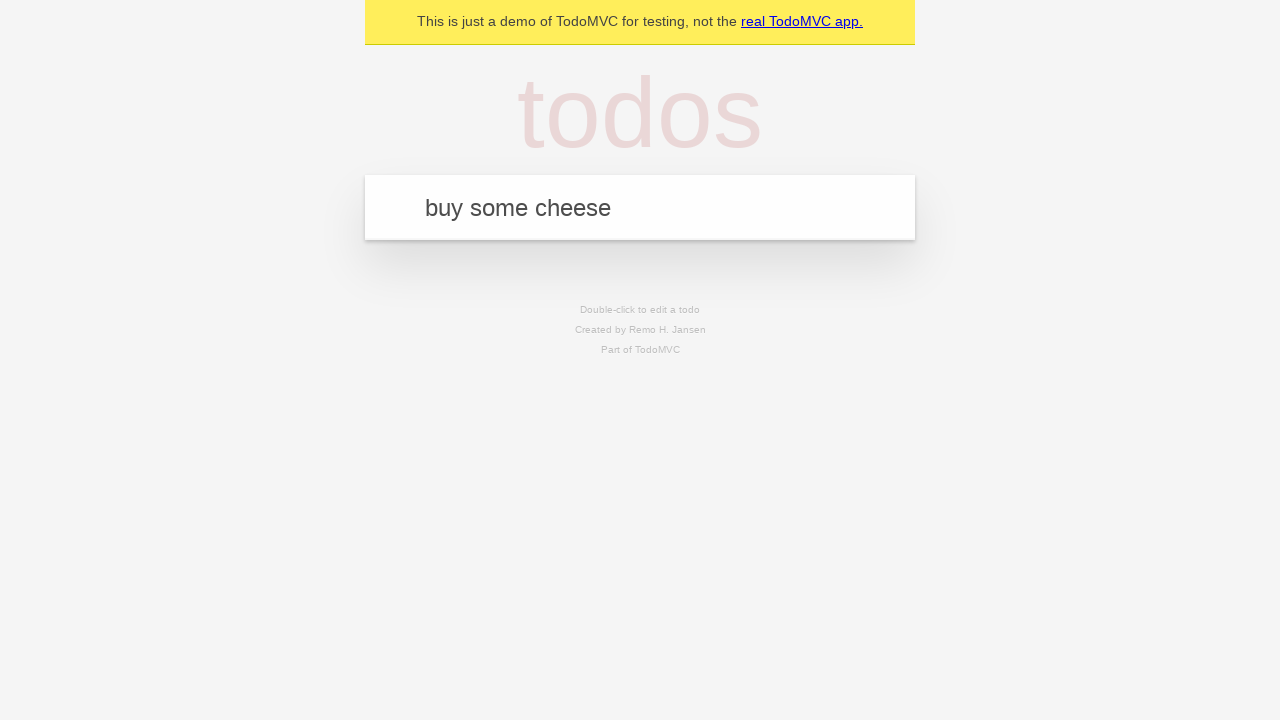

Pressed Enter to add todo item 'buy some cheese' on internal:attr=[placeholder="What needs to be done?"i]
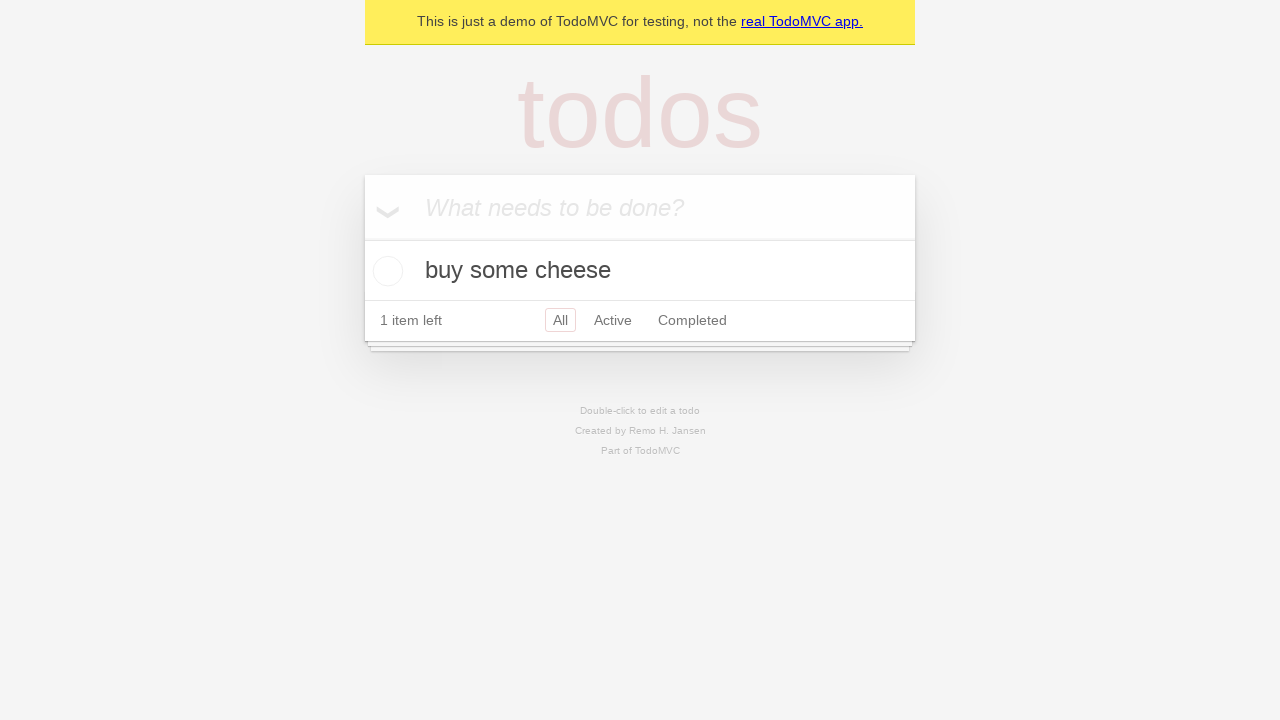

Filled todo input with 'feed the cat' on internal:attr=[placeholder="What needs to be done?"i]
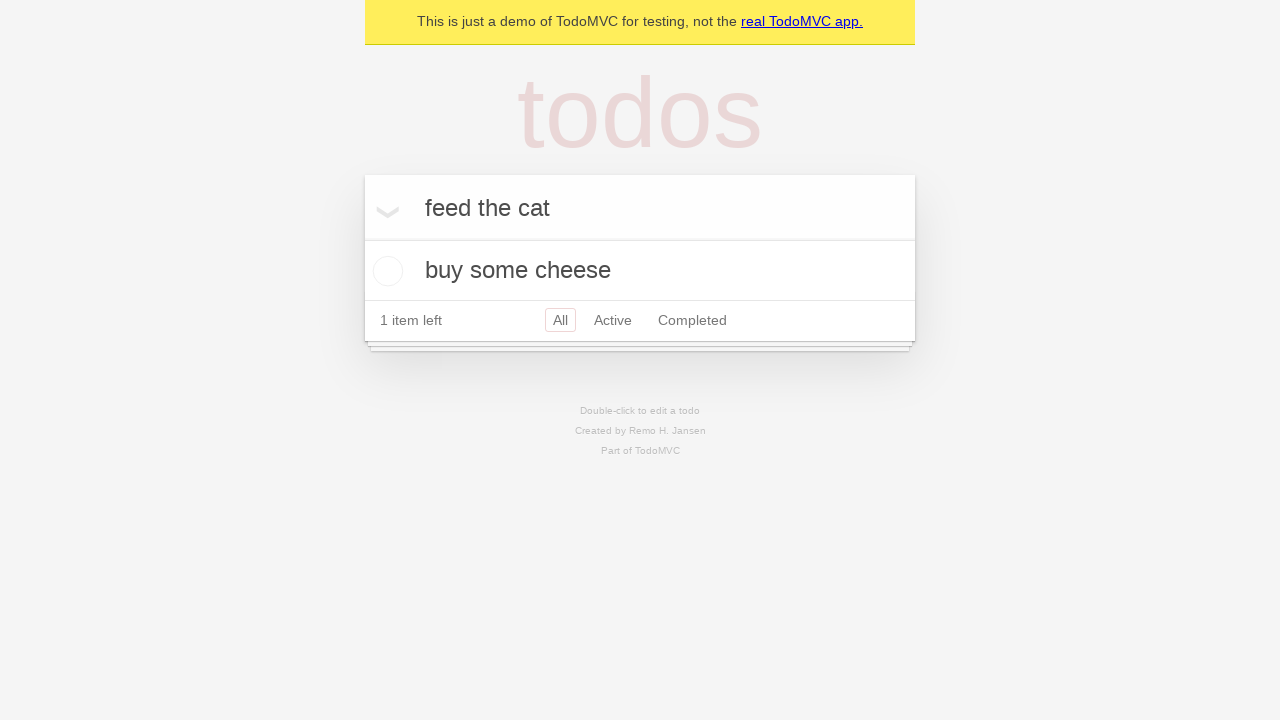

Pressed Enter to add todo item 'feed the cat' on internal:attr=[placeholder="What needs to be done?"i]
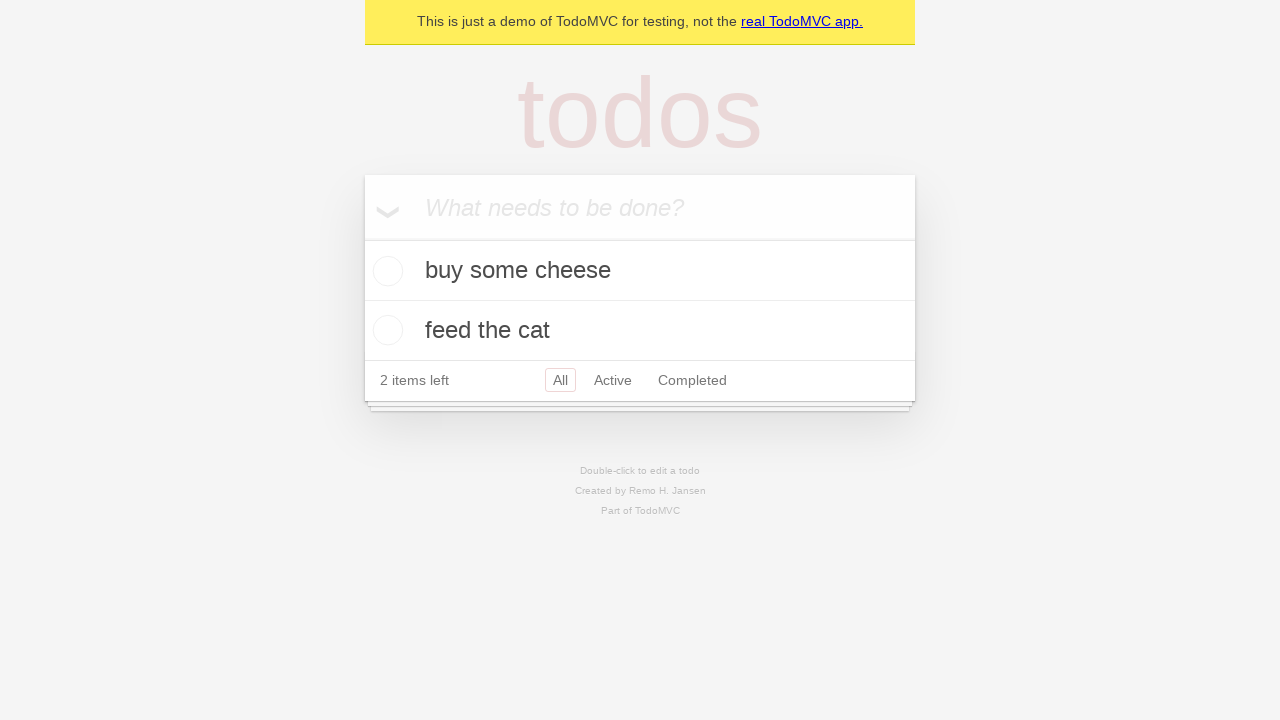

Filled todo input with 'book a doctors appointment' on internal:attr=[placeholder="What needs to be done?"i]
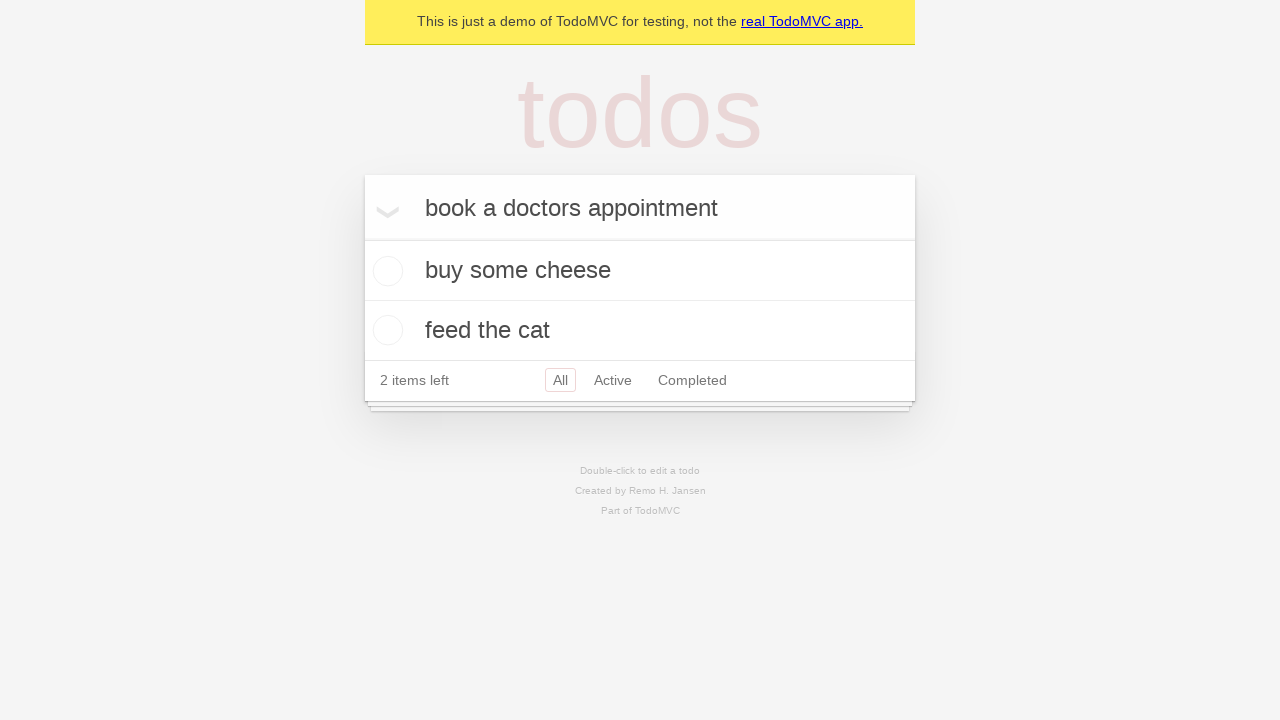

Pressed Enter to add todo item 'book a doctors appointment' on internal:attr=[placeholder="What needs to be done?"i]
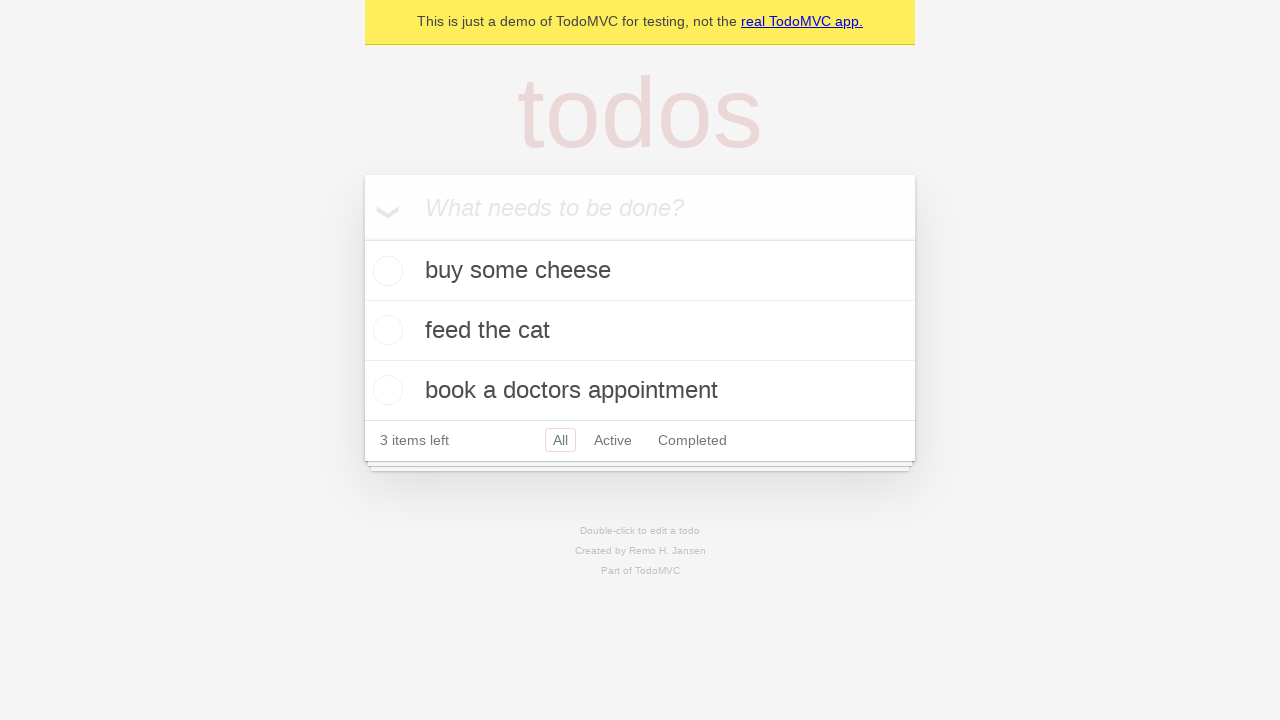

Waited for third todo item to appear in the list
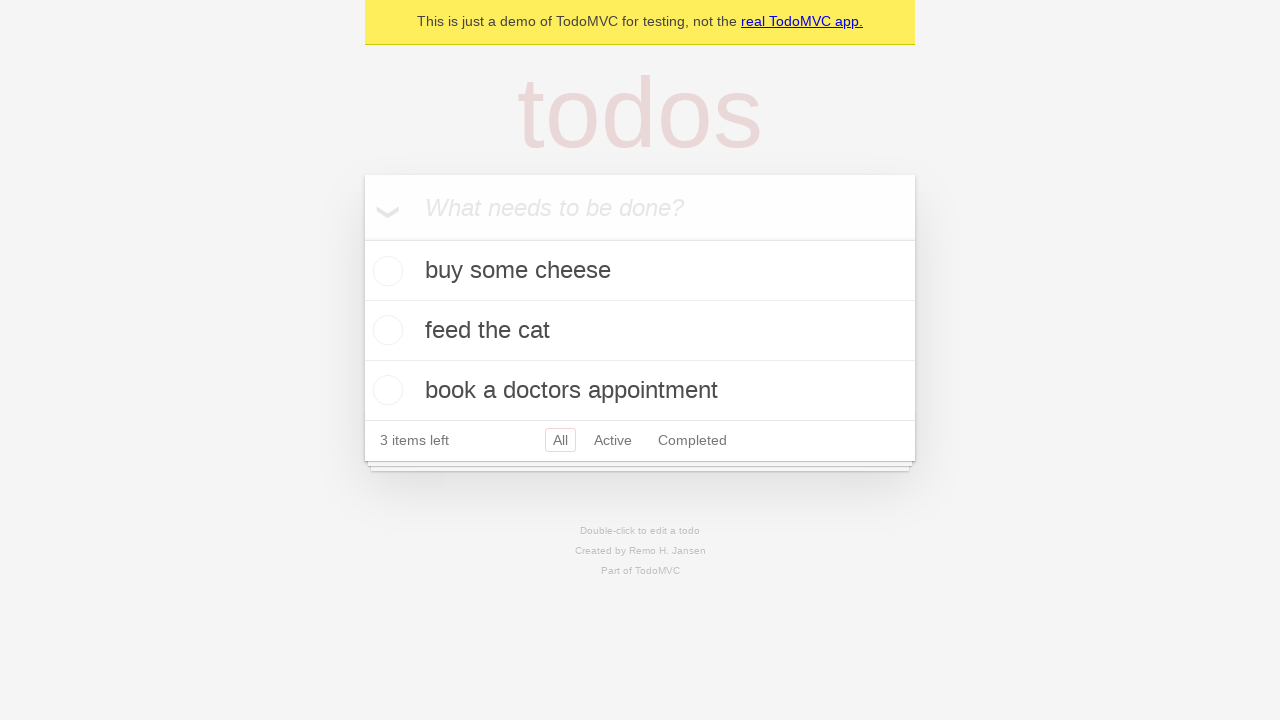

Verified that '3 items left' counter is visible
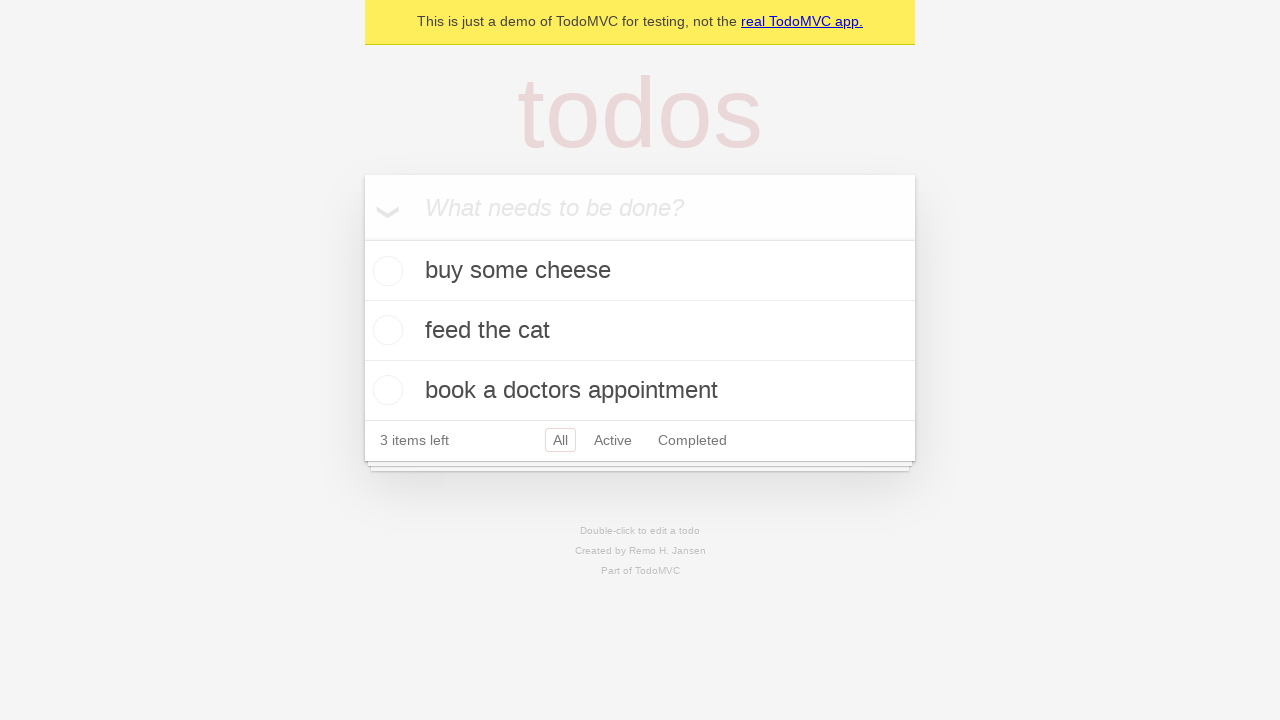

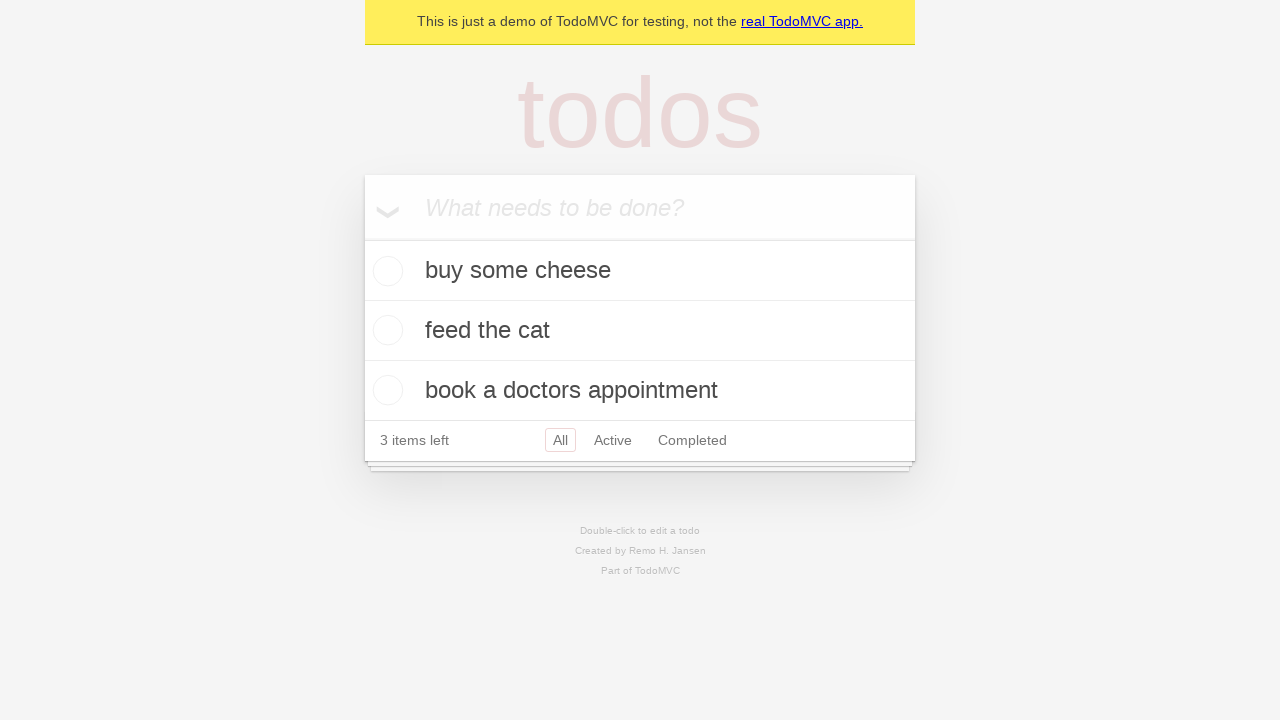